Tests tooltip functionality by hovering over an input field to display a tooltip message

Starting URL: https://automationfc.github.io/jquery-tooltip/

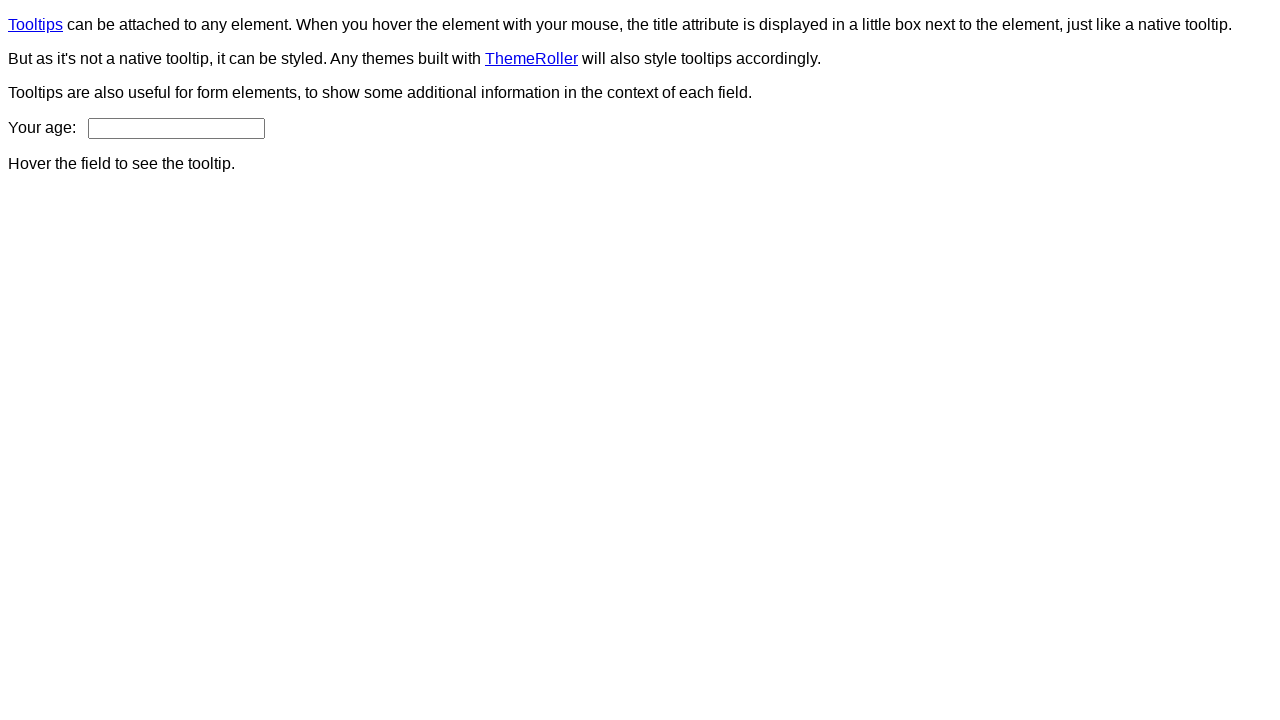

Hovered over age input field to trigger tooltip at (176, 128) on input#age
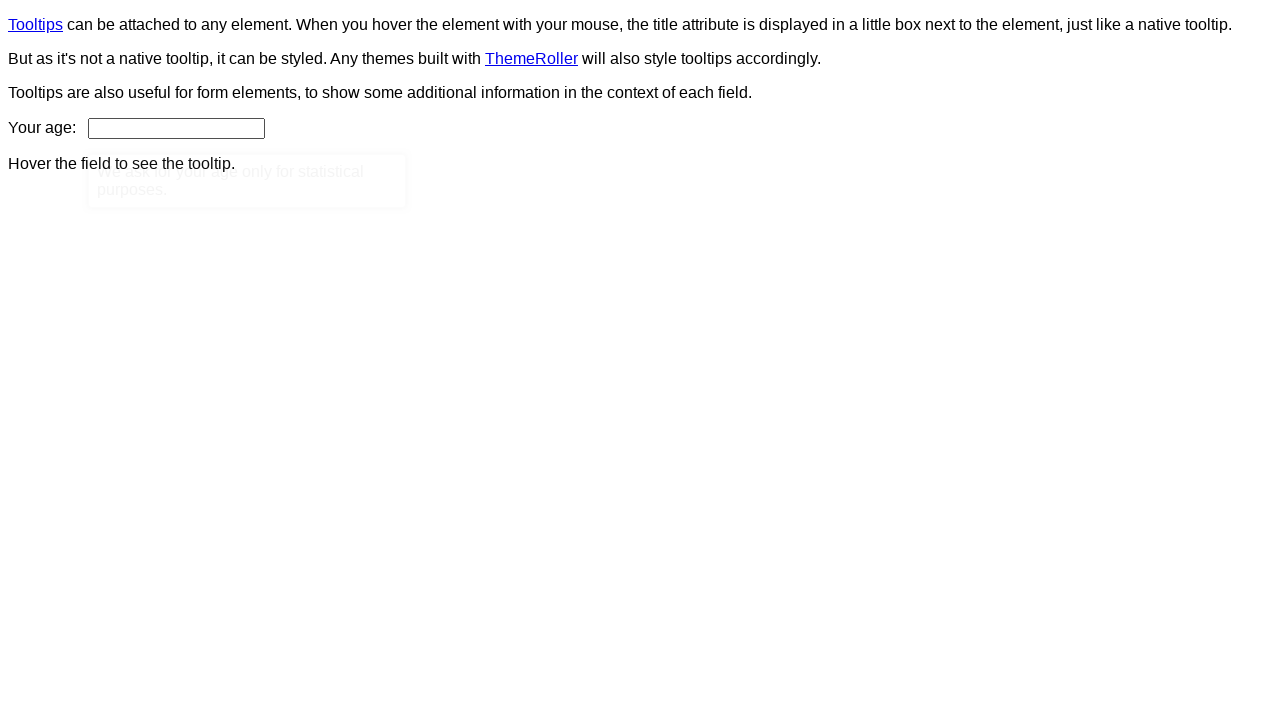

Tooltip appeared and is visible
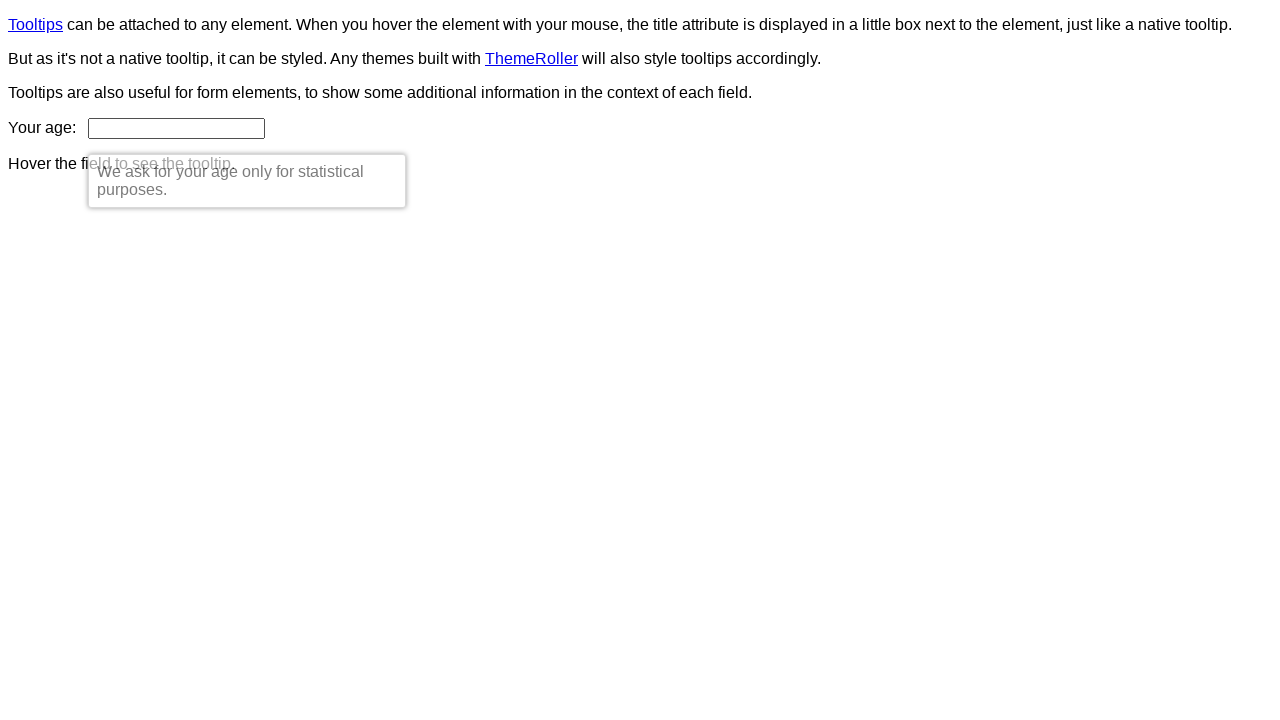

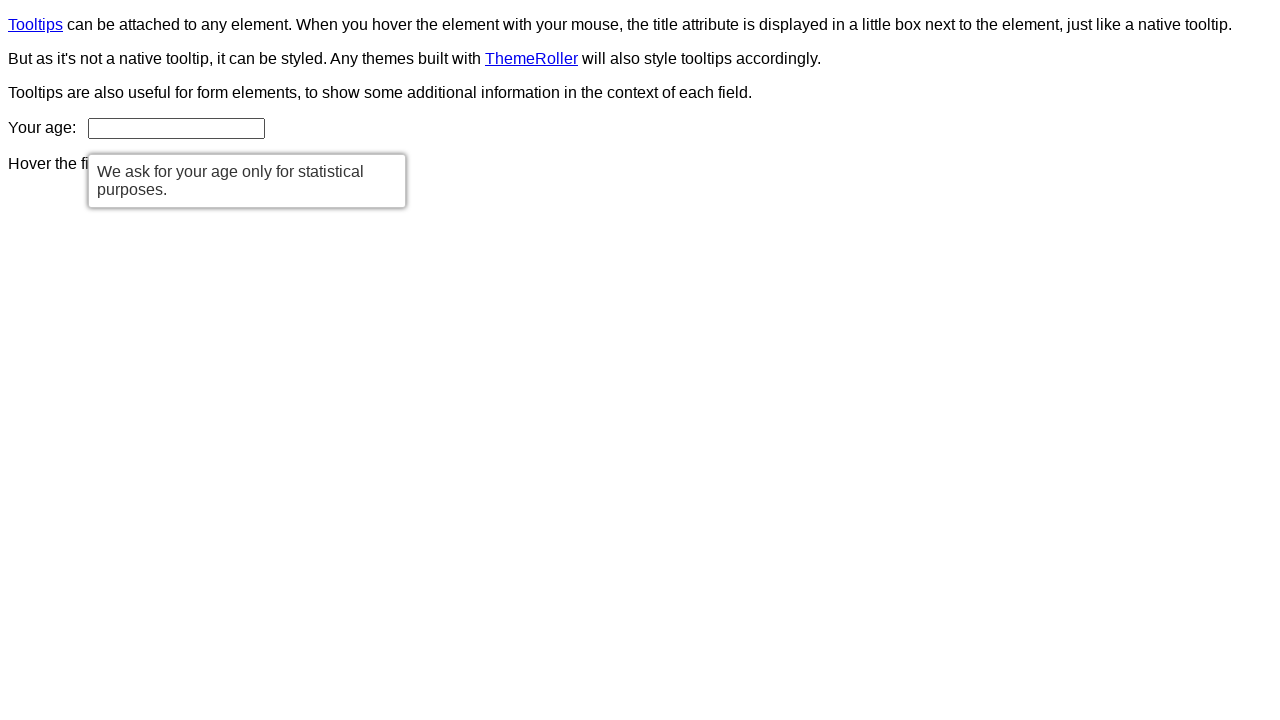